Tests prompt alert by triggering it, entering text, and accepting it

Starting URL: https://demoqa.com/alerts

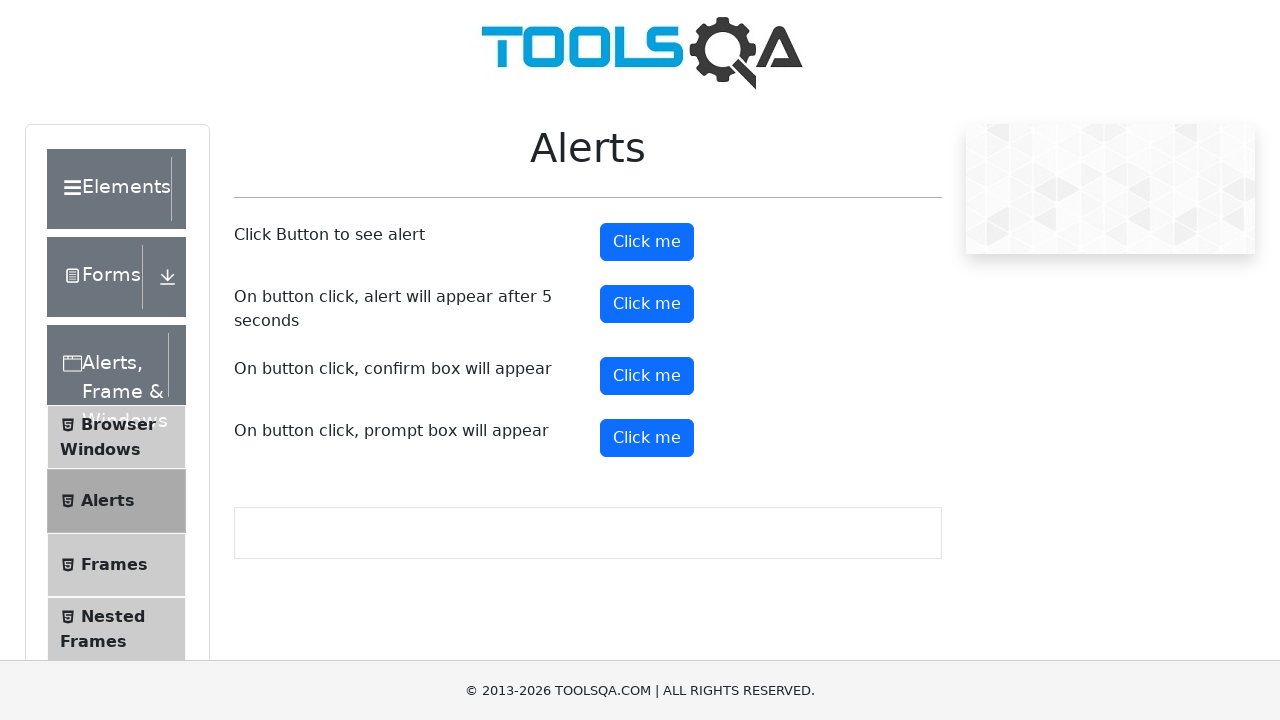

Set up dialog handler to accept prompt with text 'TestUser123'
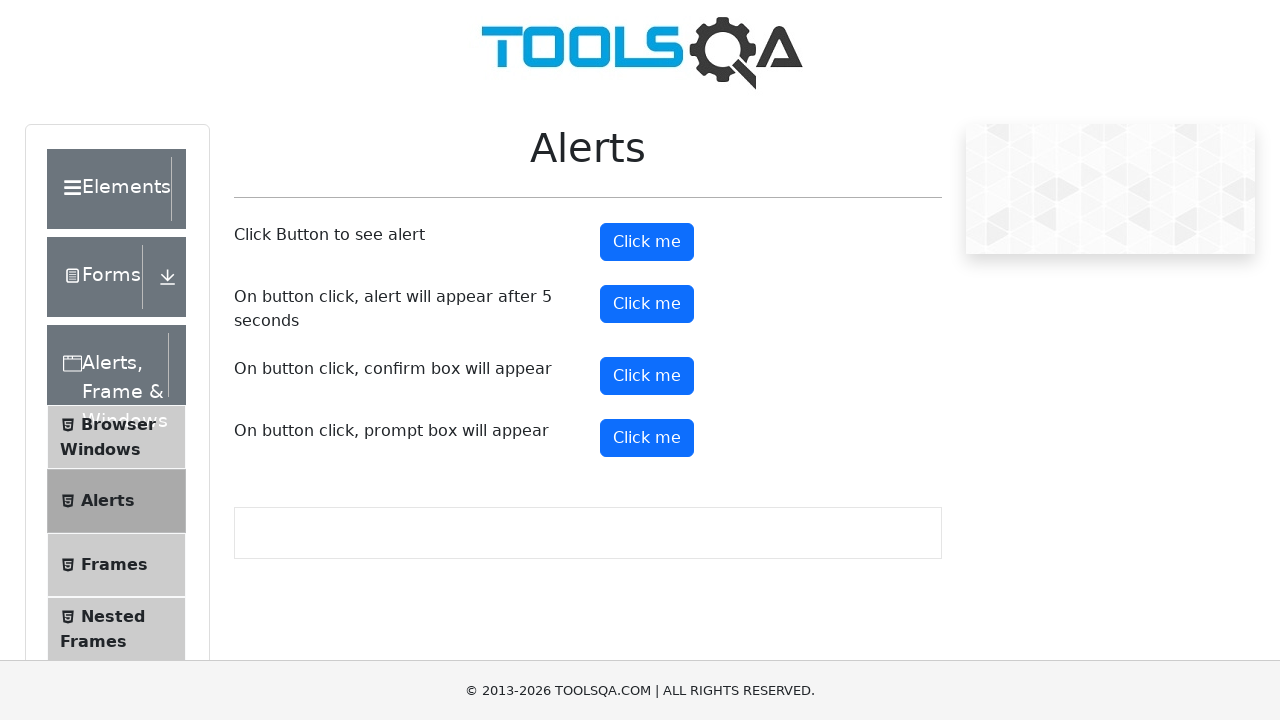

Clicked button to trigger prompt alert at (647, 438) on button#promtButton
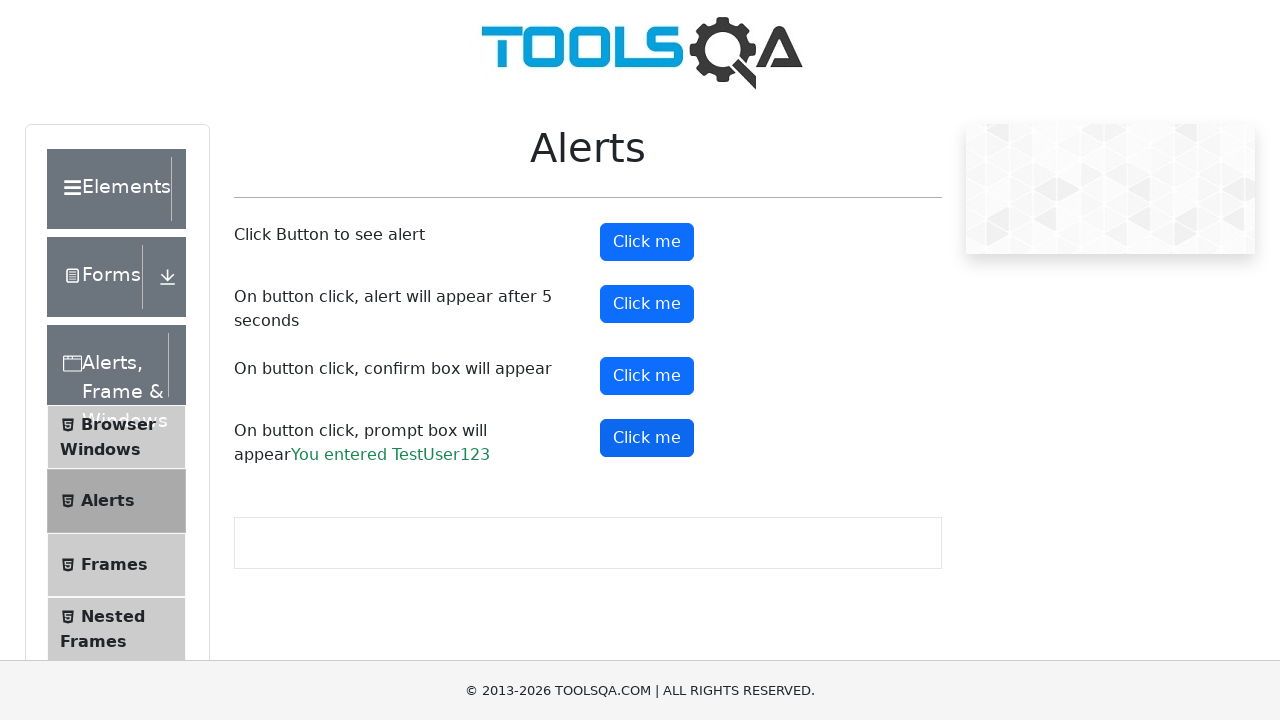

Retrieved prompt result text: 'You entered TestUser123'
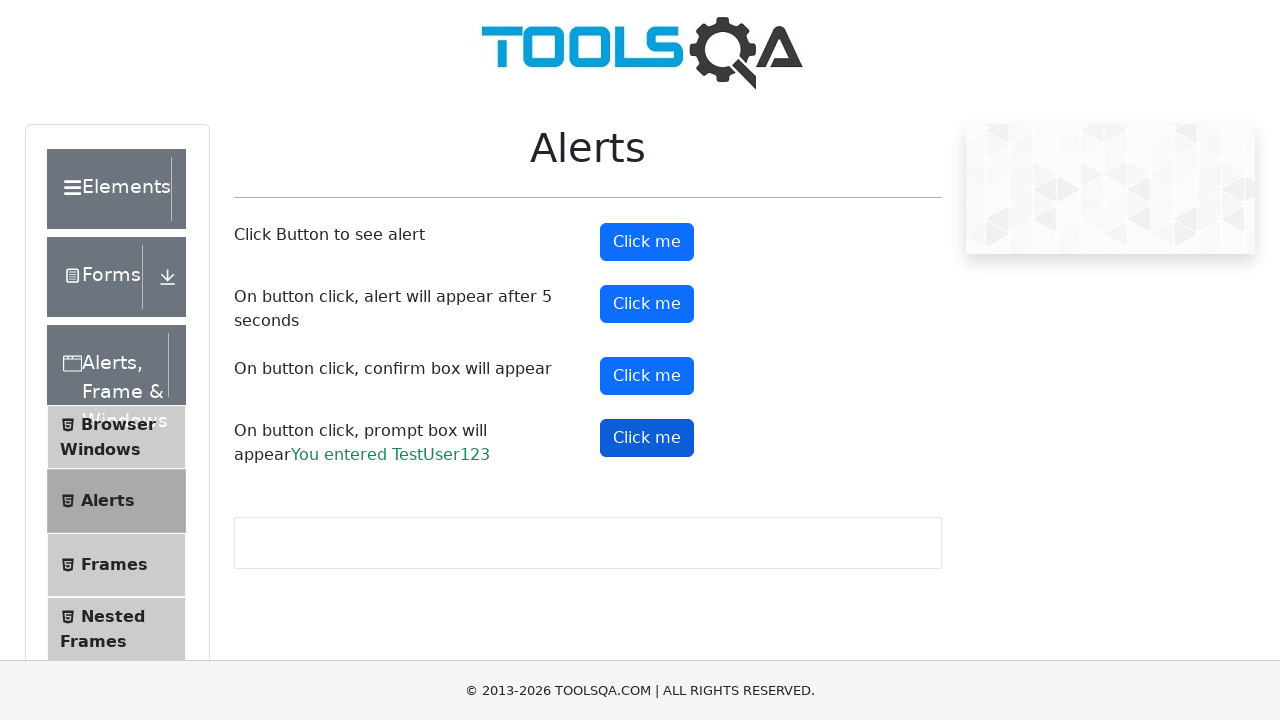

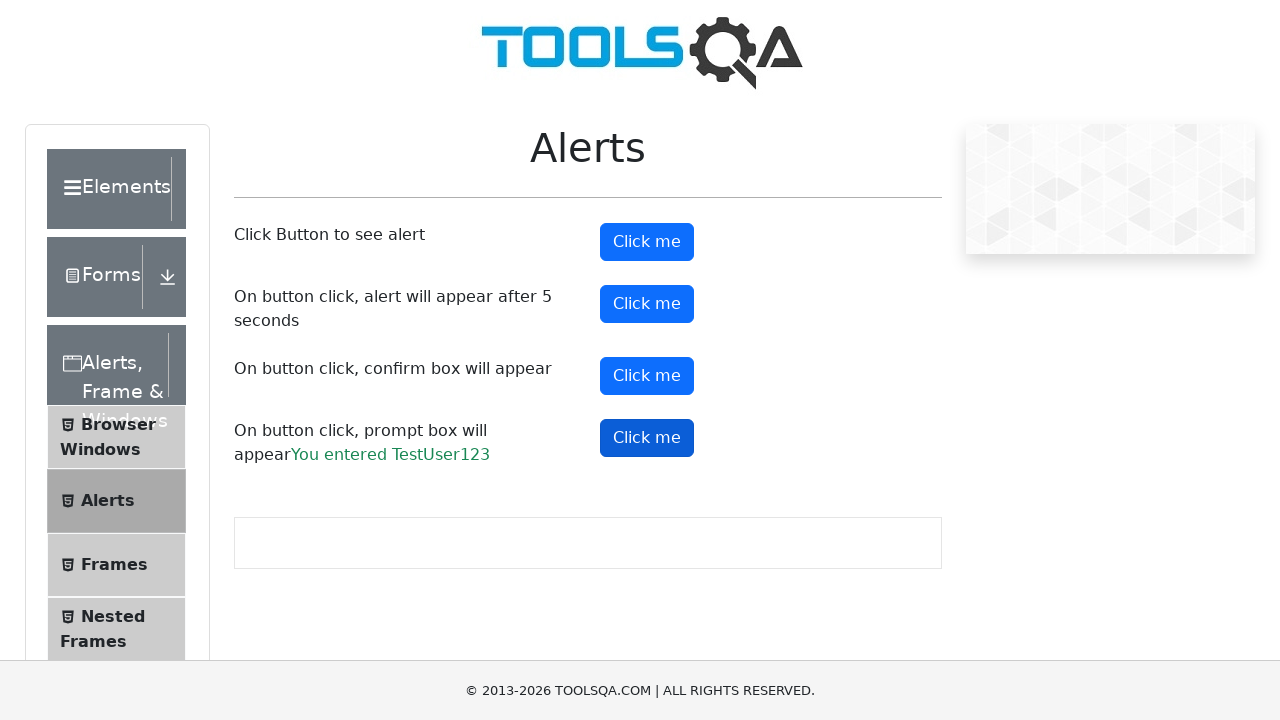